Navigates to rediff.com homepage and verifies the page loads by checking the page title is present

Starting URL: http://rediff.com/

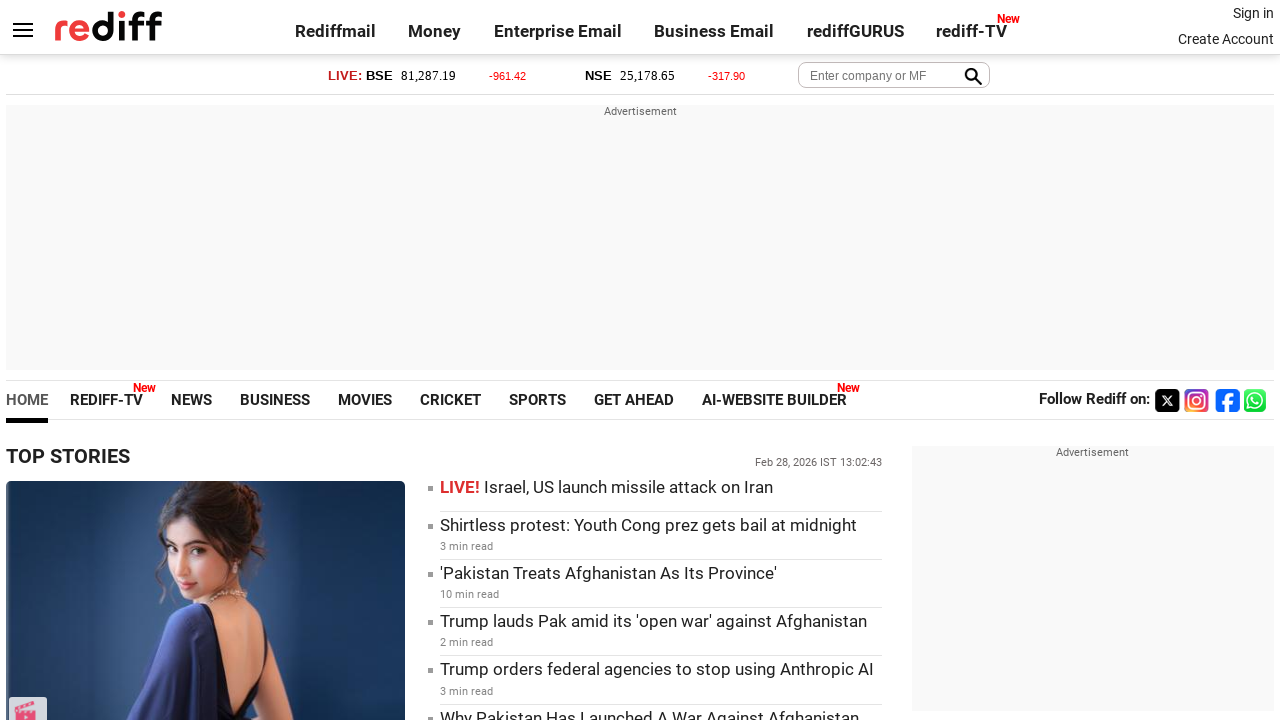

Navigated to http://rediff.com/ homepage
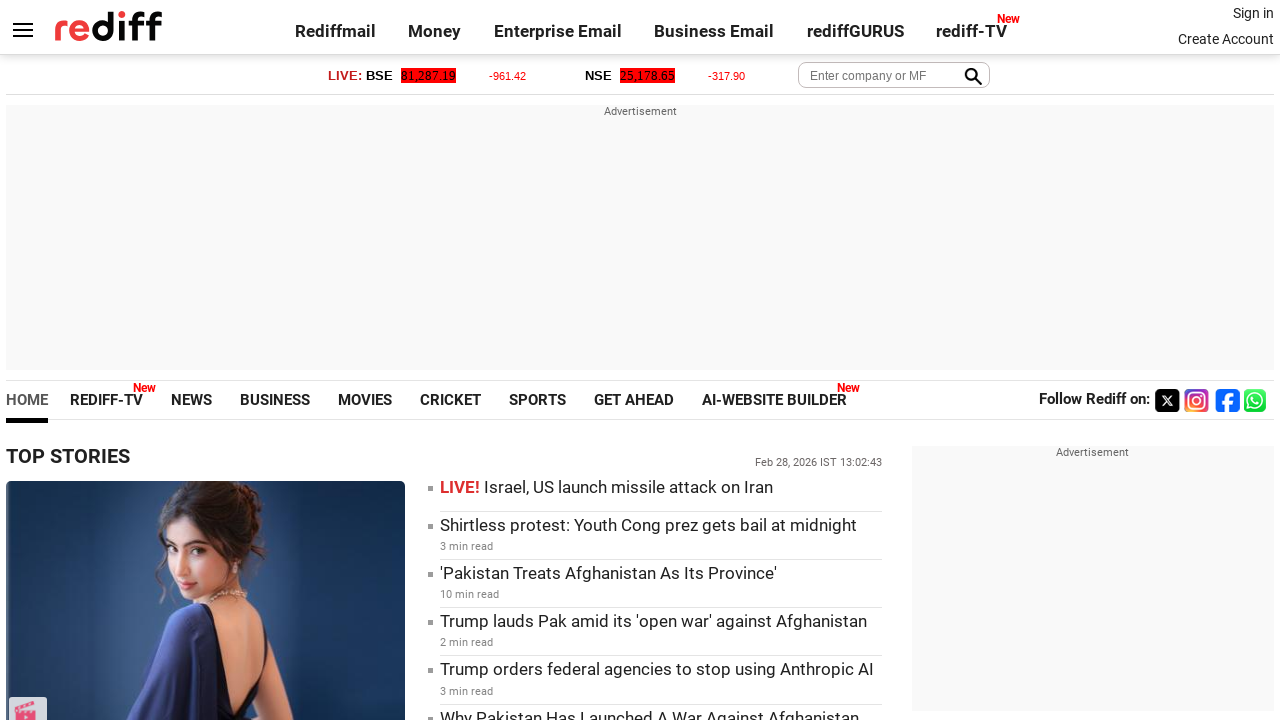

Page fully loaded (domcontentloaded state)
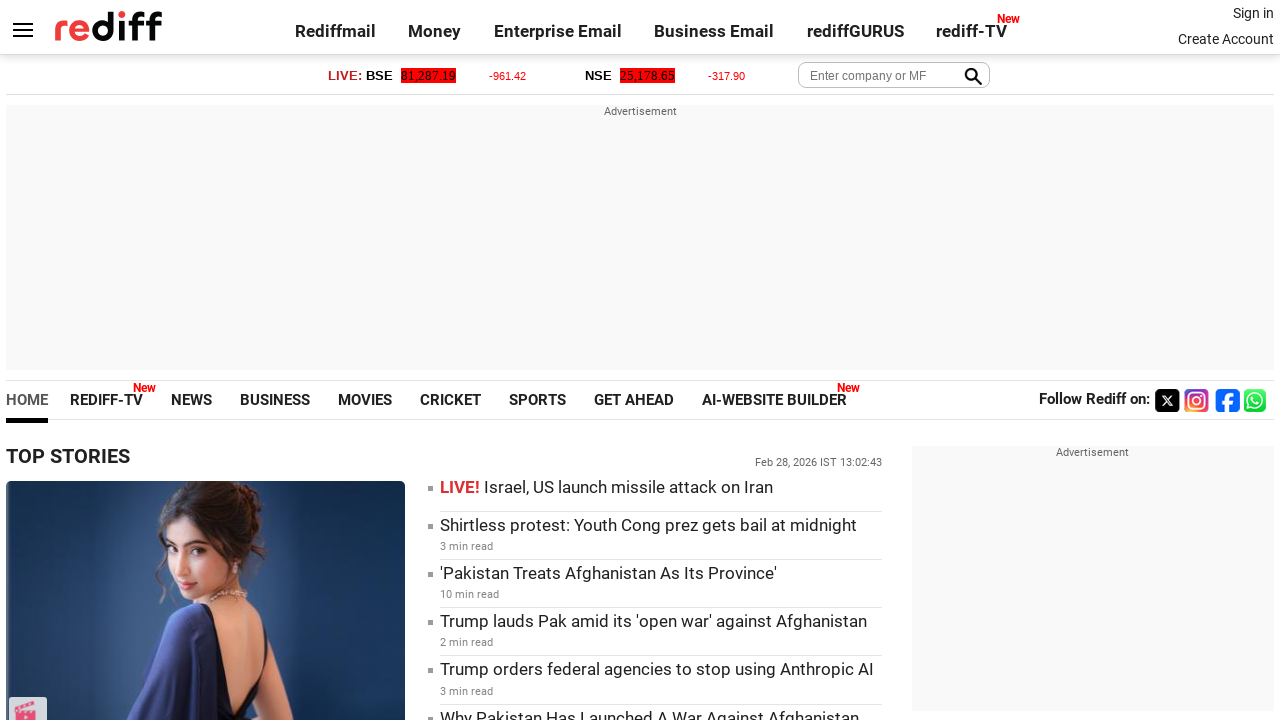

Retrieved page title
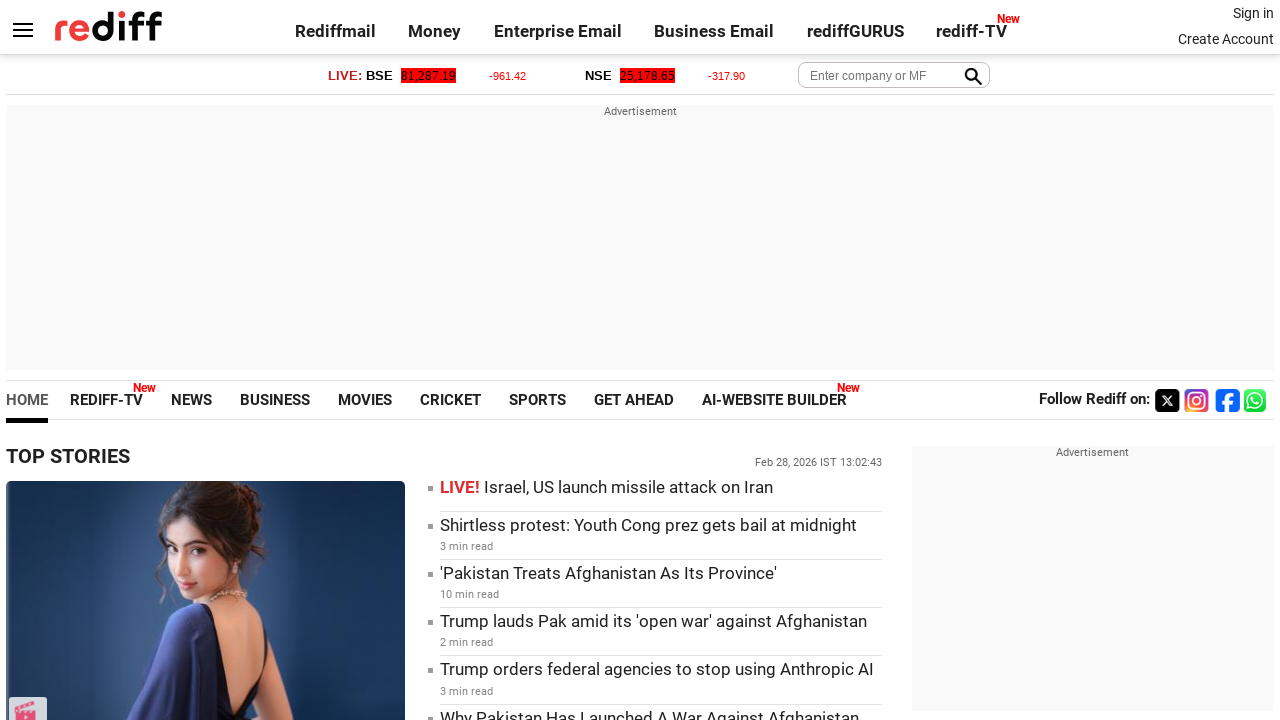

Verified page title is present and not empty
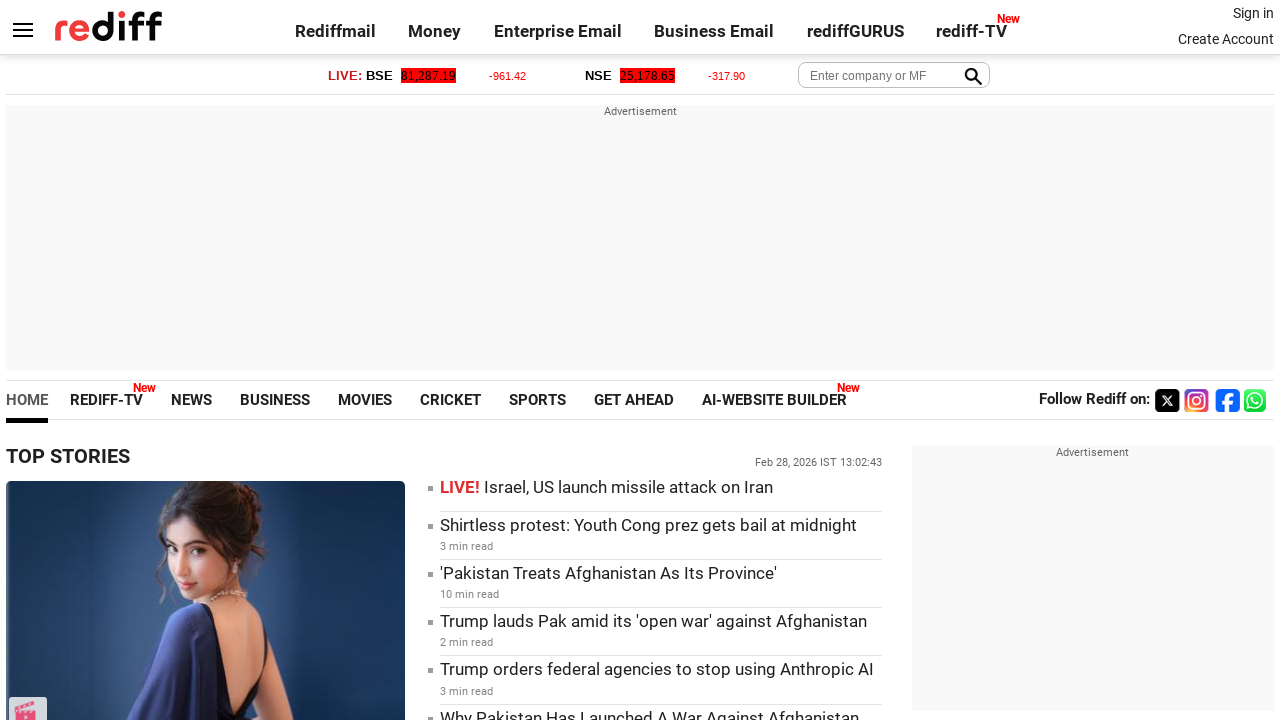

Page title confirmed: Rediff.com: News | Rediffmail | Stock Quotes | Rediff Gurus
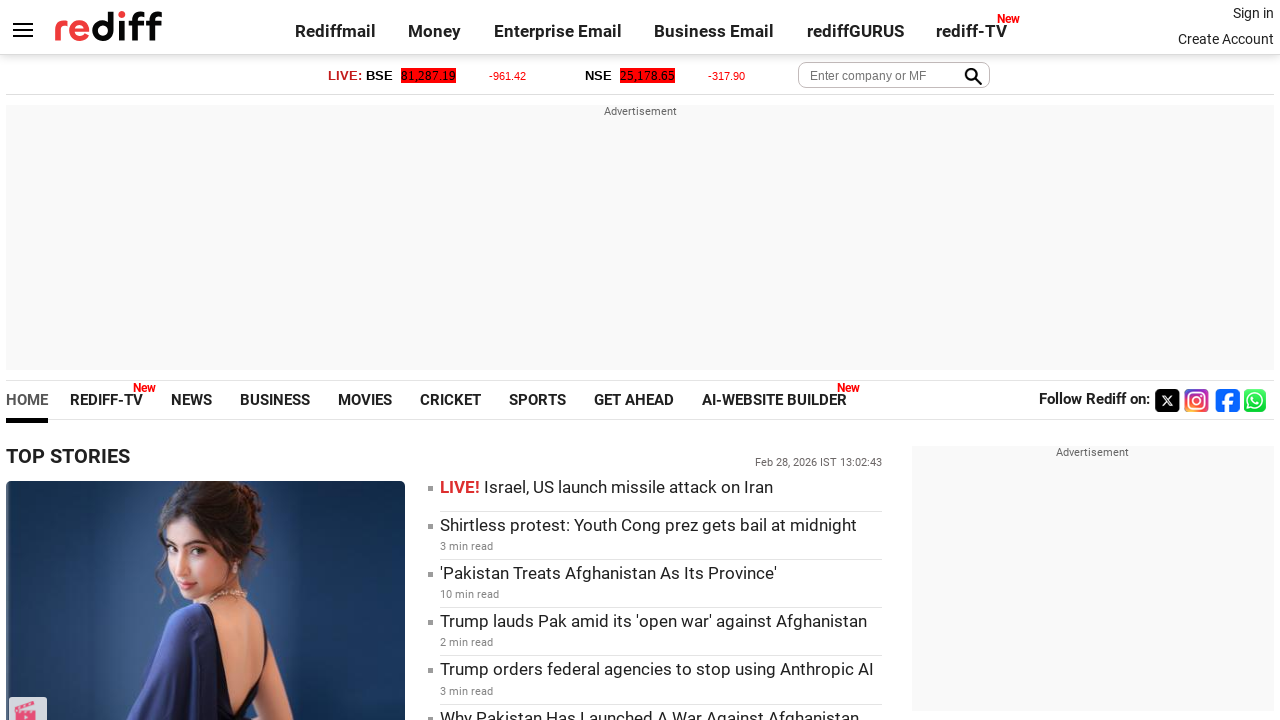

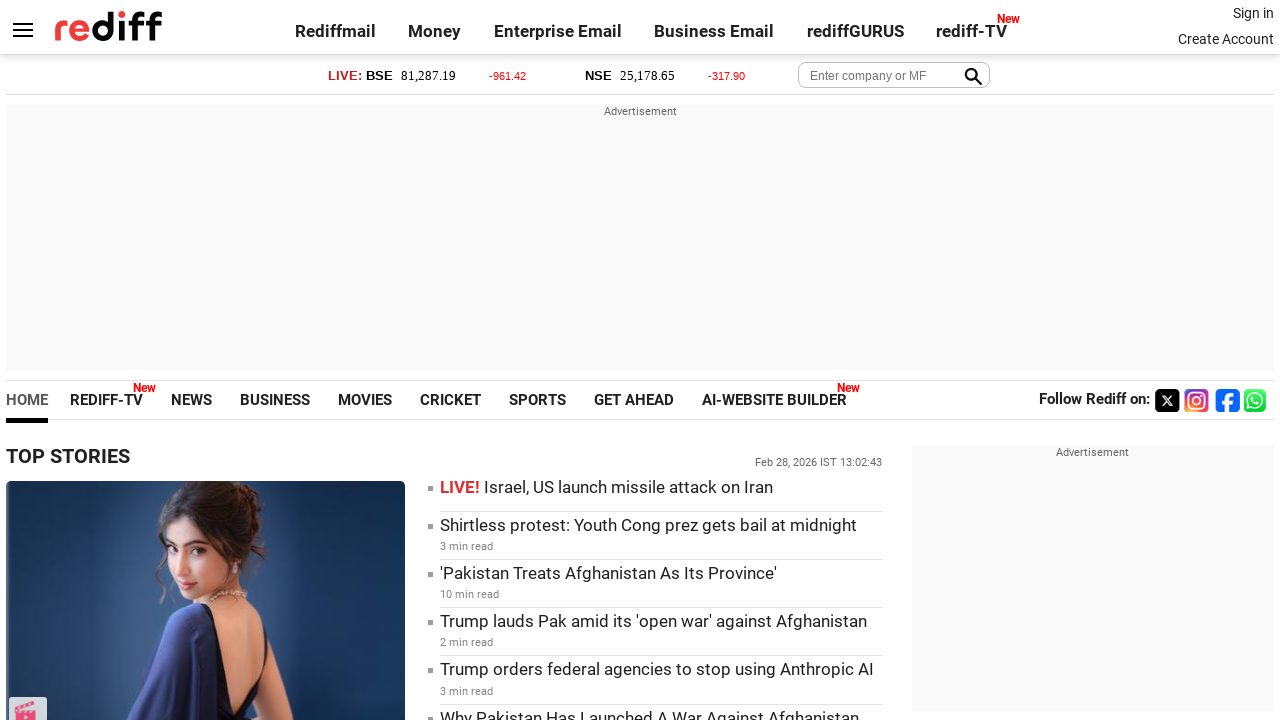